Tests the roadmap page on Redmine by navigating to the roadmap section, selecting tracker filters, toggling the subprojects checkbox, and applying filters to view the path task list.

Starting URL: https://www.redmine.org/

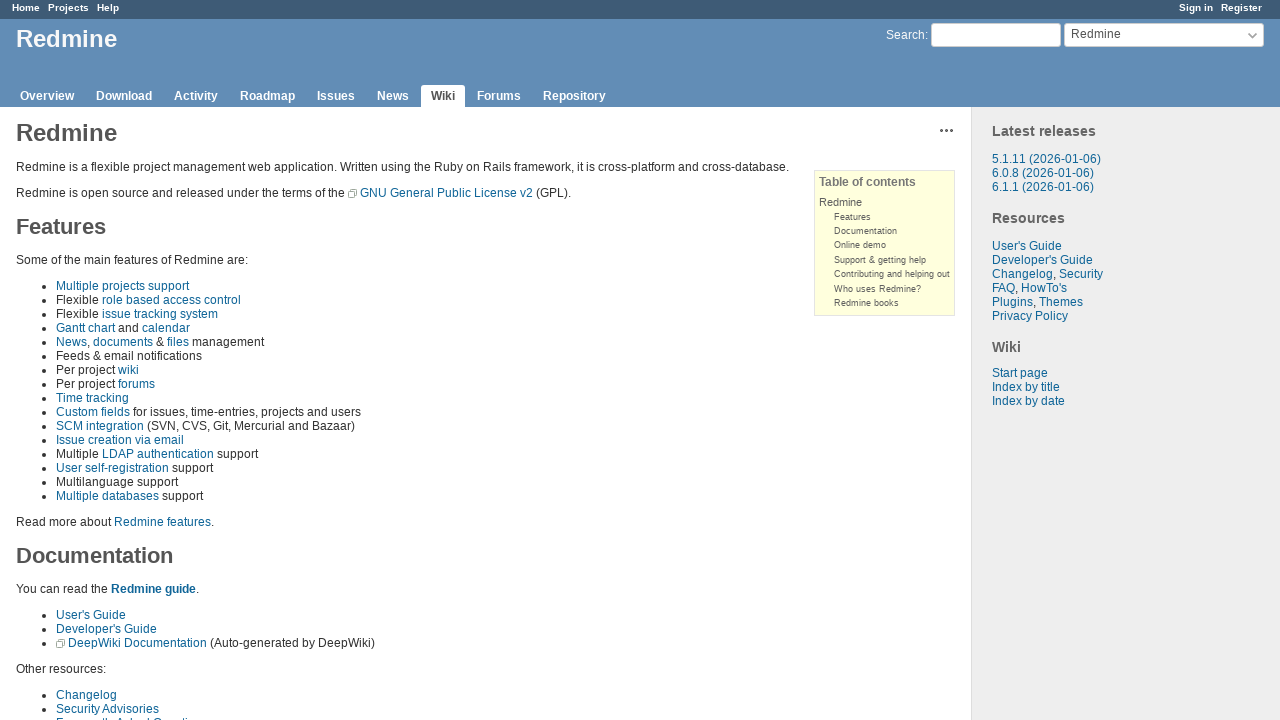

Clicked on the roadmap link in the header at (268, 96) on #header [class="roadmap"]
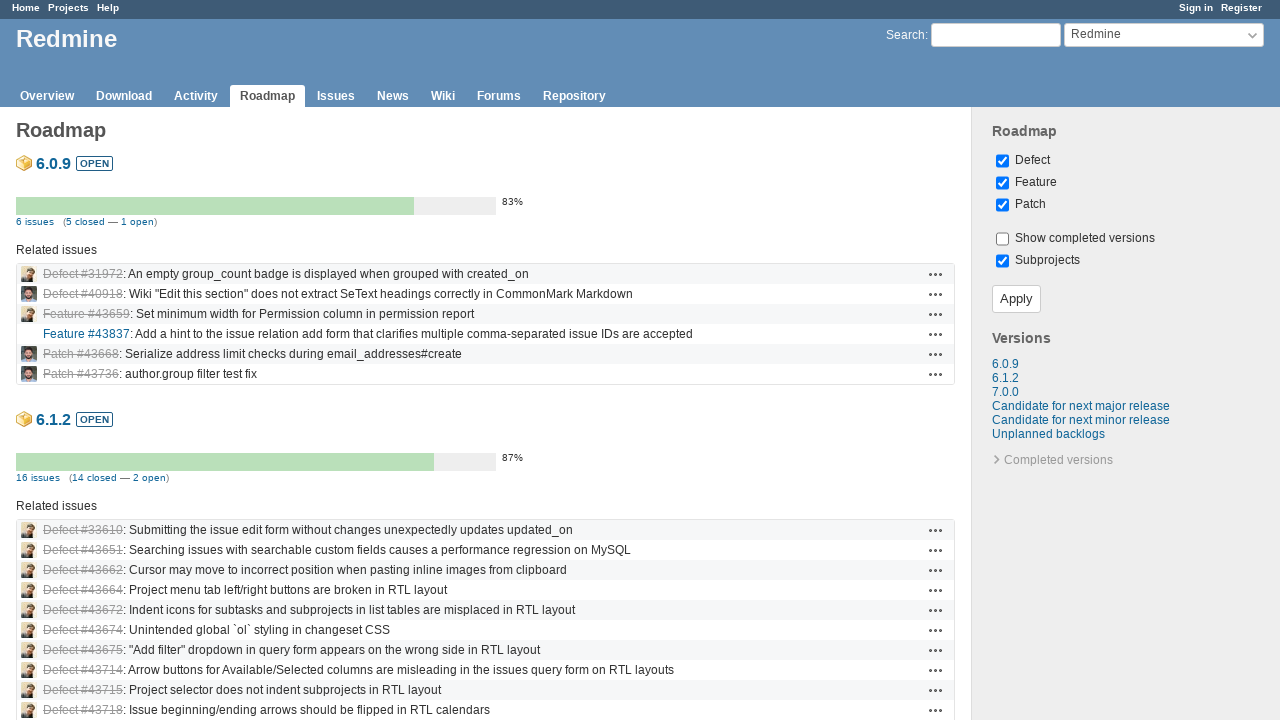

Roadmap page loaded successfully
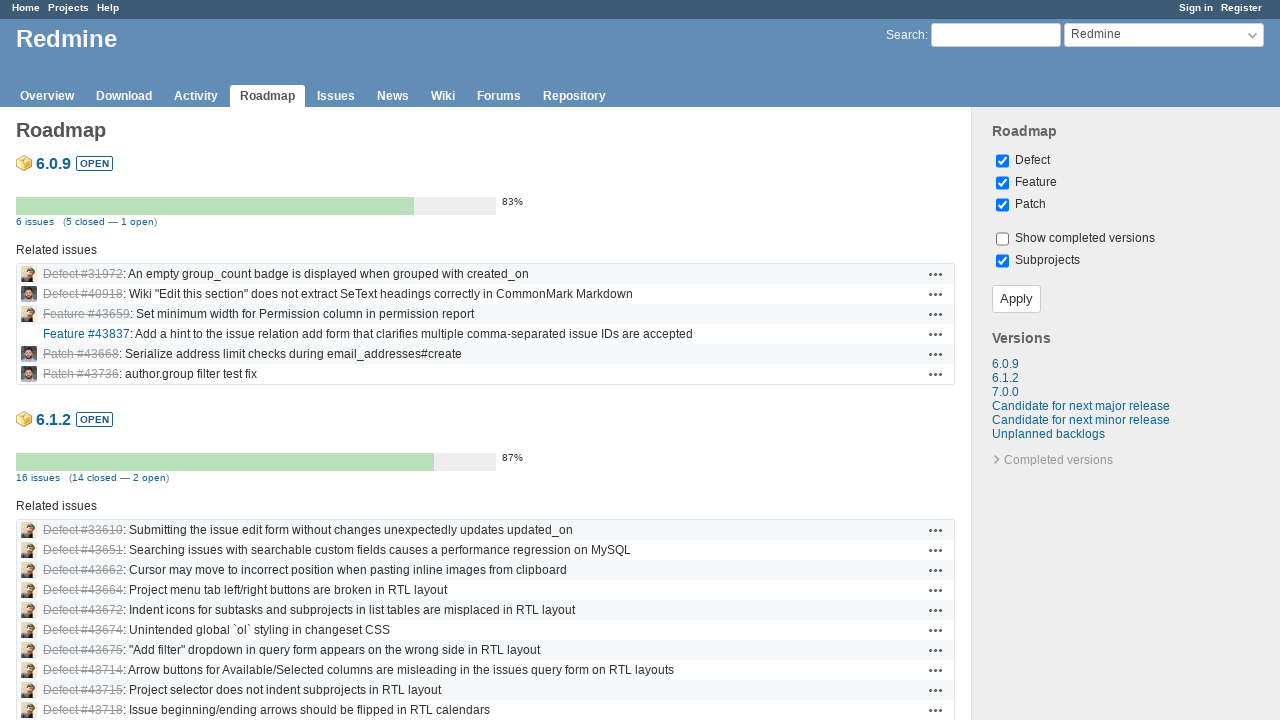

Clicked on the first tracker filter at (1002, 161) on [name*="tracker"] >> nth=0
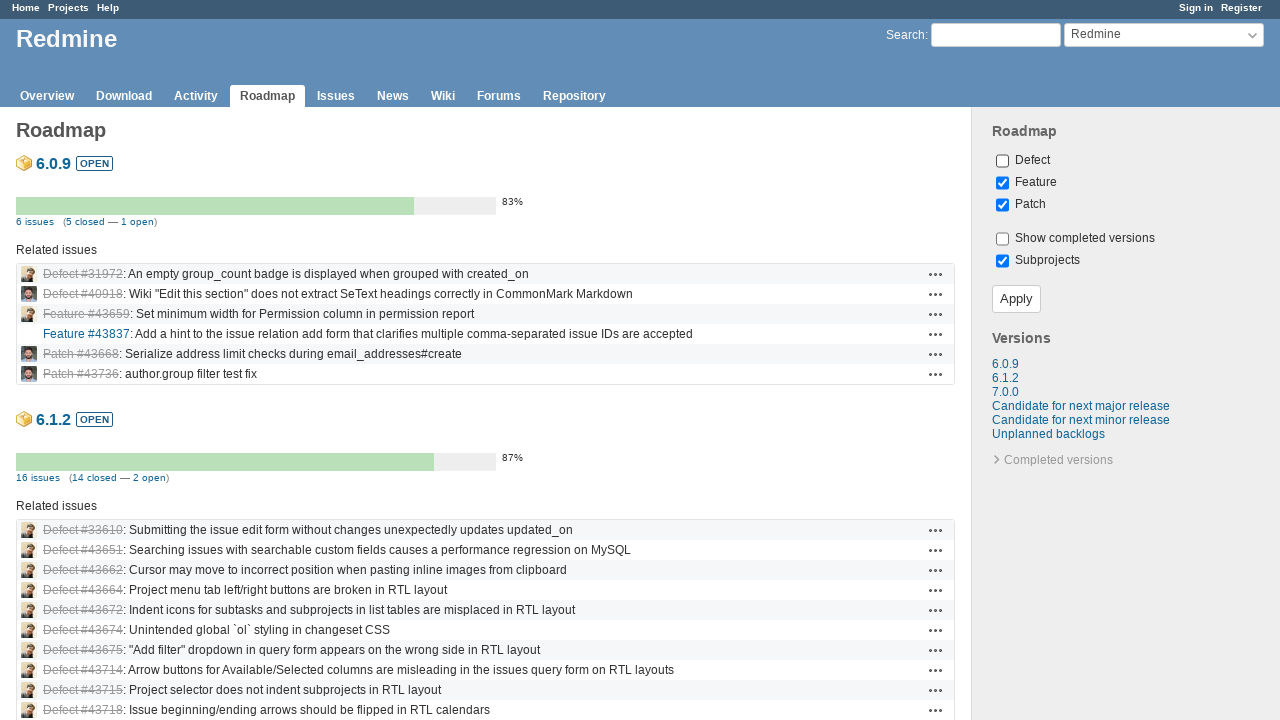

Selected tracker value '2' at (1002, 183) on input[value="2"]
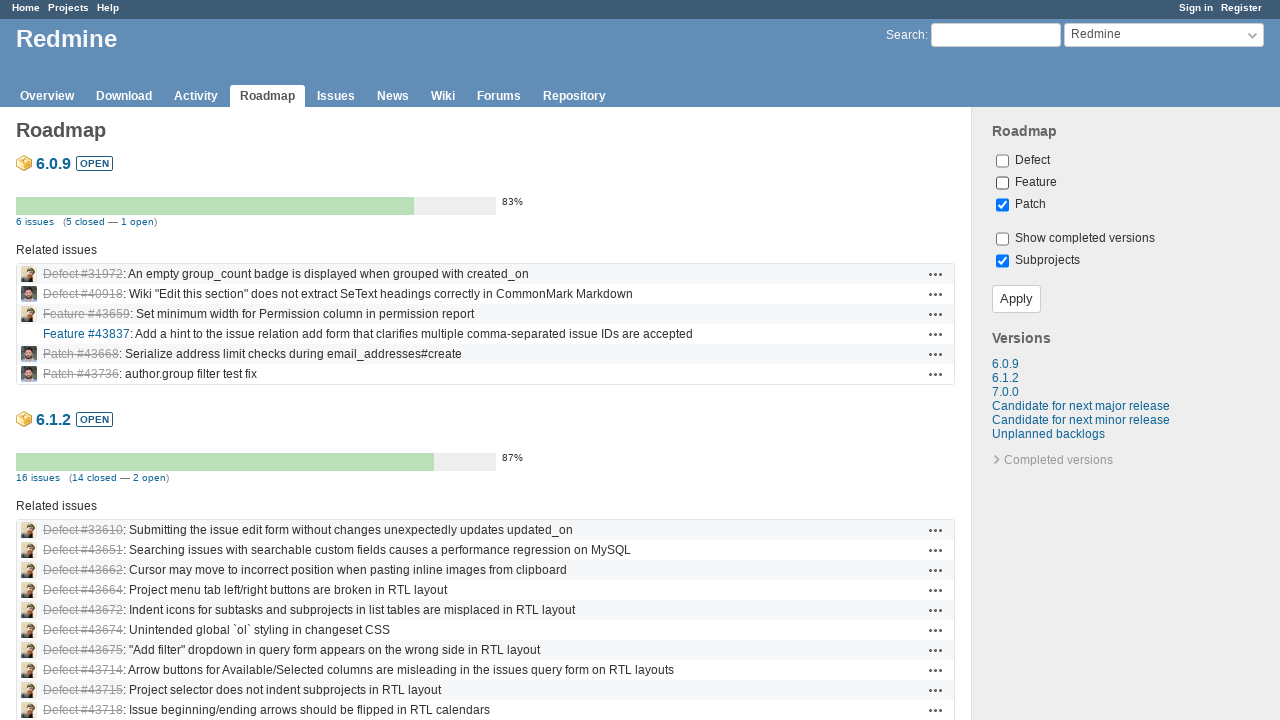

Toggled the subprojects checkbox at (1002, 261) on #with_subprojects[type="checkbox"]
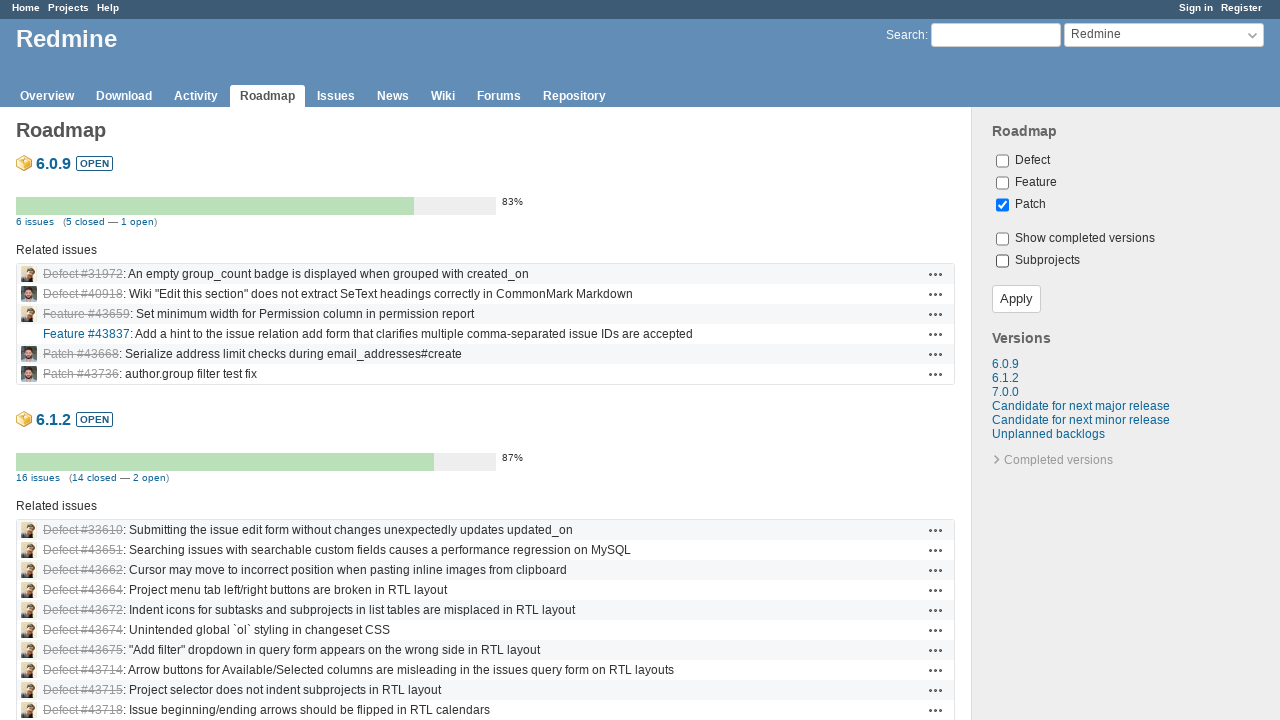

Clicked the apply/submit button to apply filters at (1016, 299) on [class="button-small"]
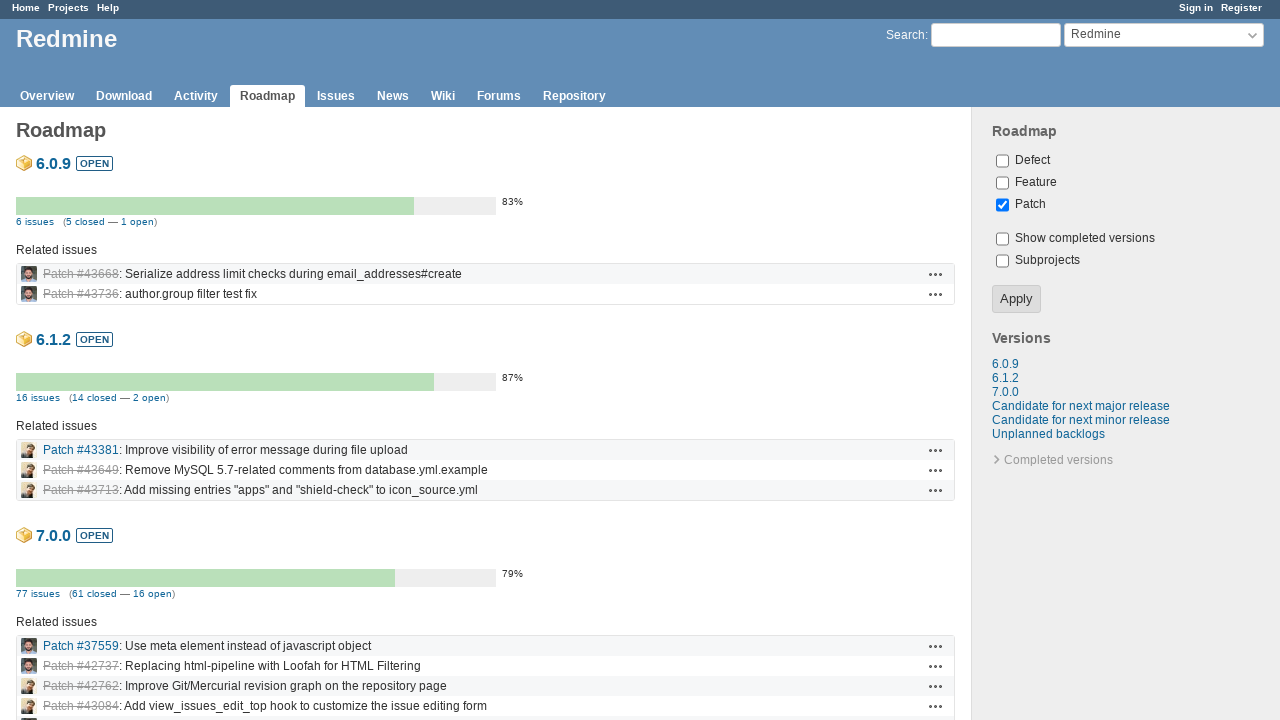

Path task list is now visible on the roadmap page
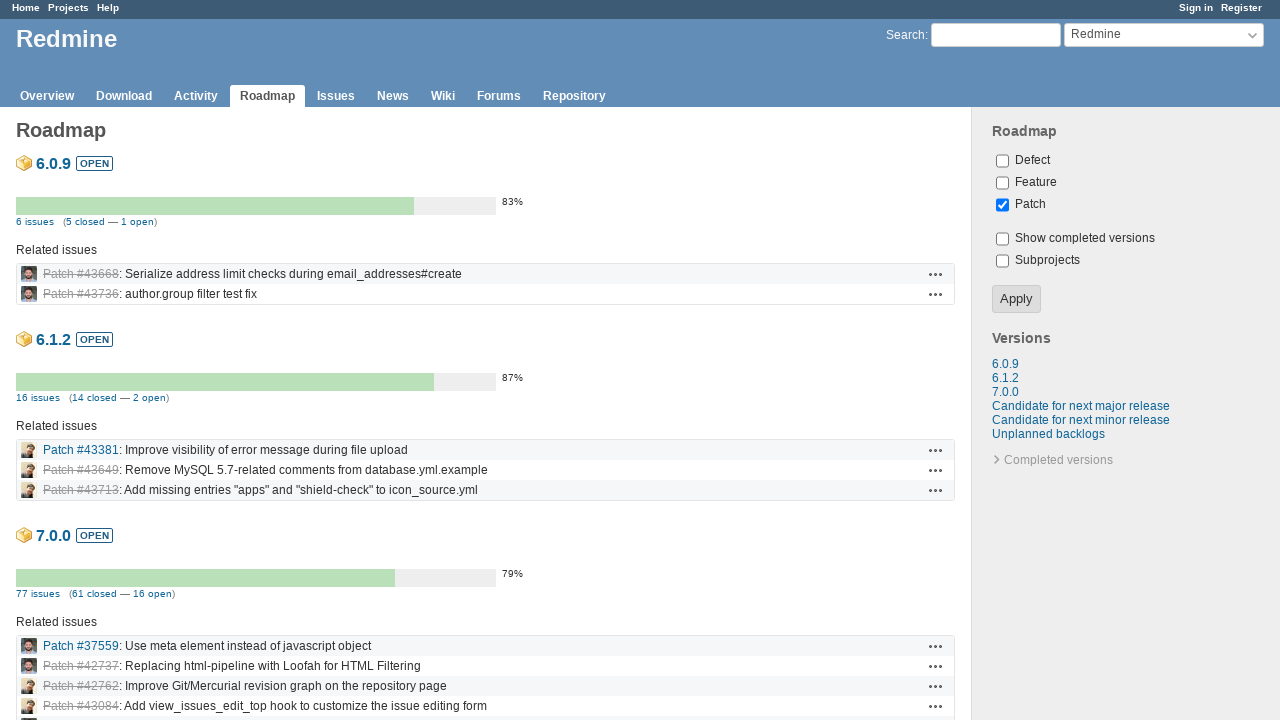

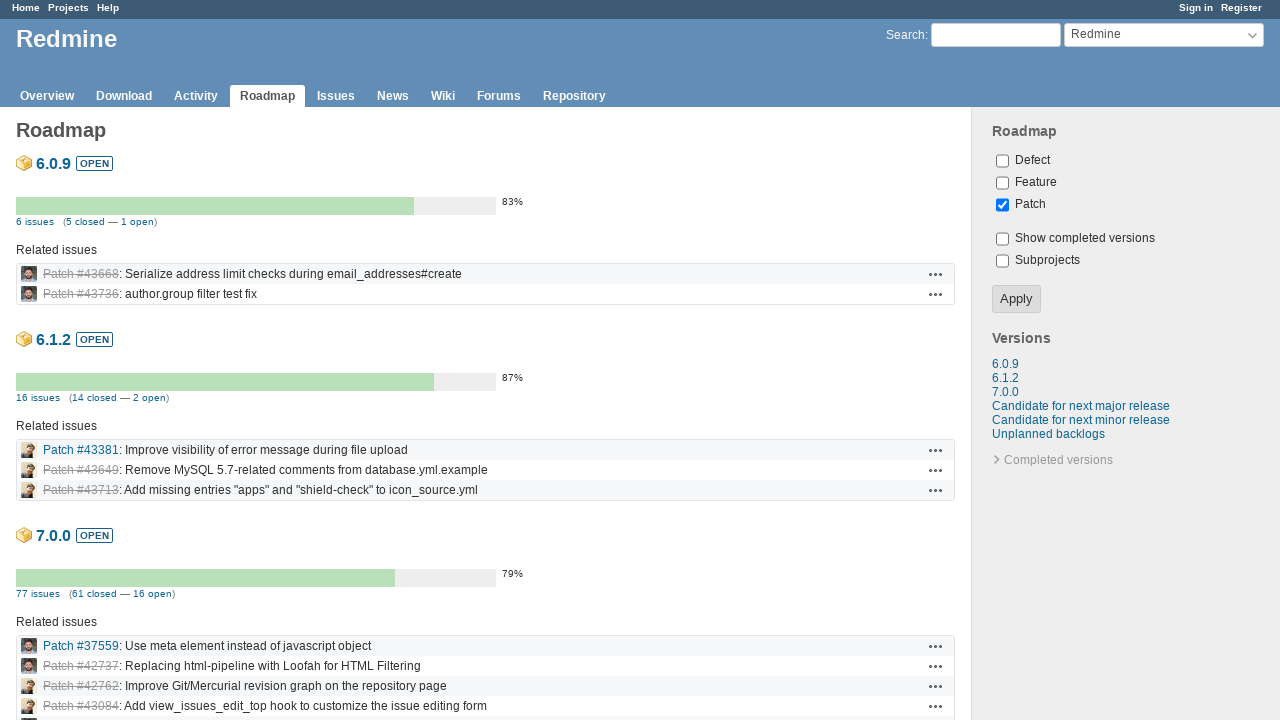